Tests login form with invalid credentials and verifies that an error message is displayed

Starting URL: http://the-internet.herokuapp.com/login

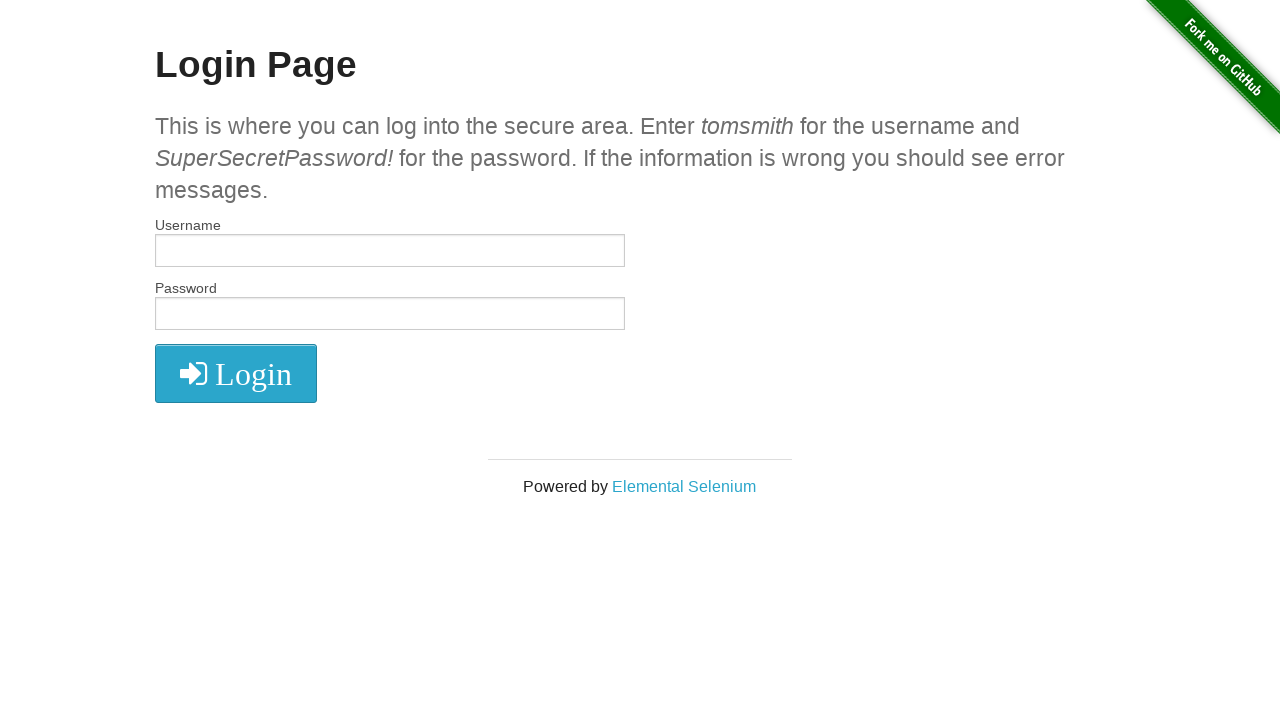

Filled username field with invalid credentials 'armine' on #username
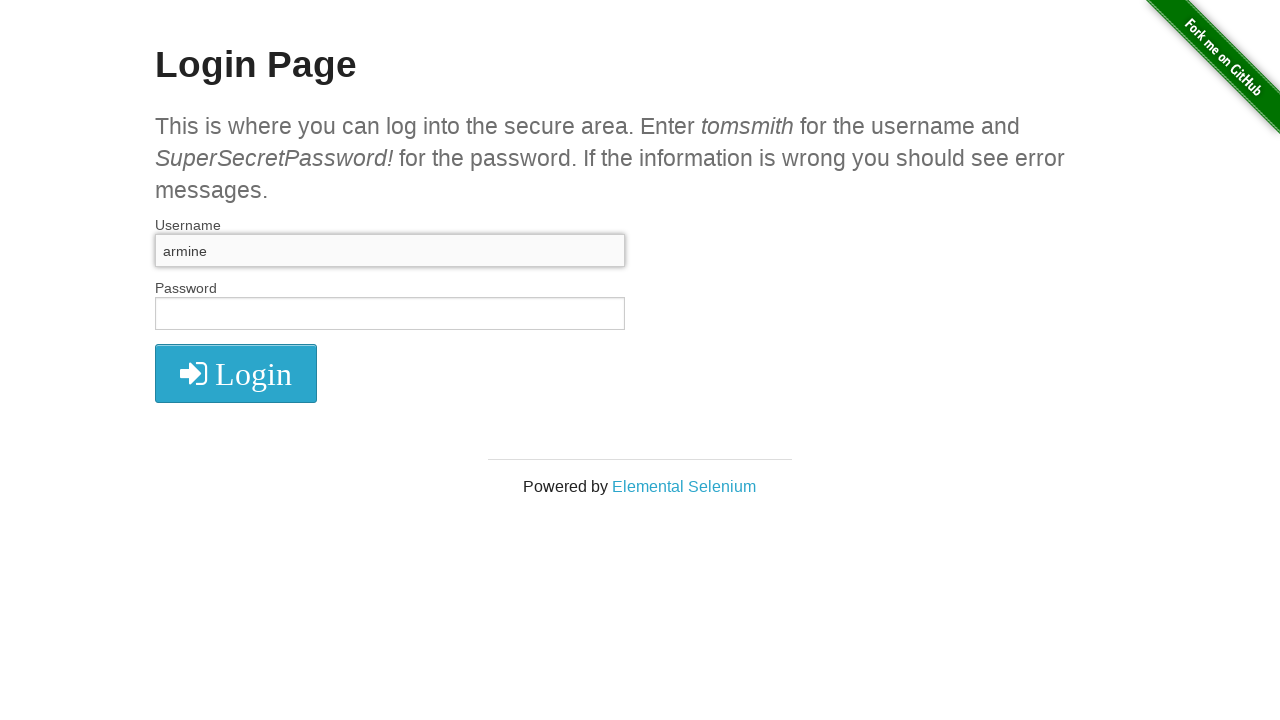

Filled password field with invalid credentials 'makaryan!' on #password
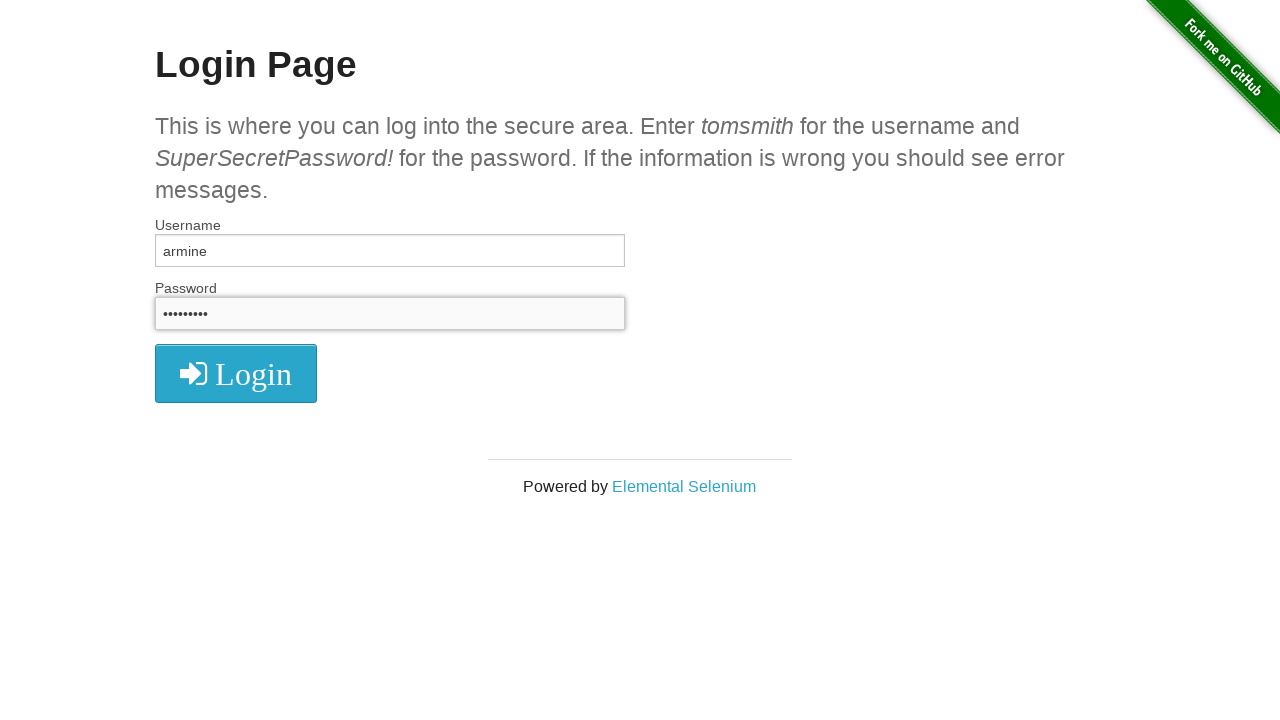

Clicked login button to attempt login at (236, 373) on button
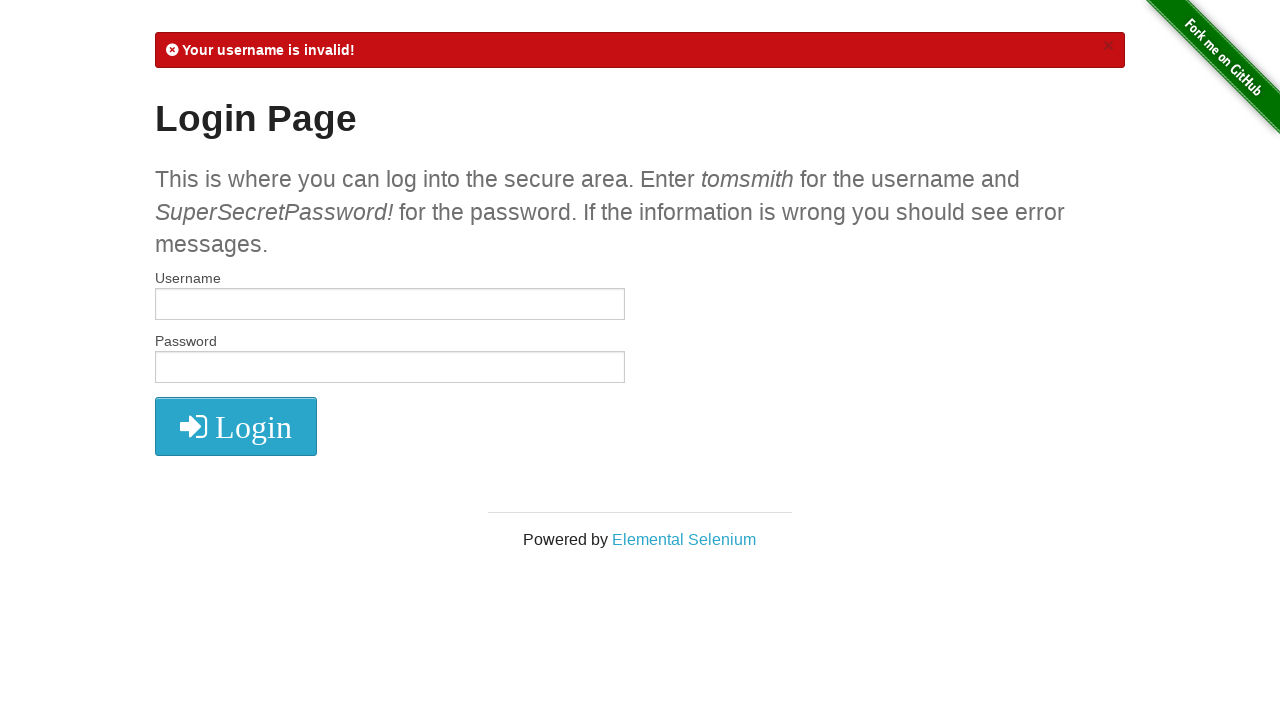

Error message displayed confirming invalid credentials rejection
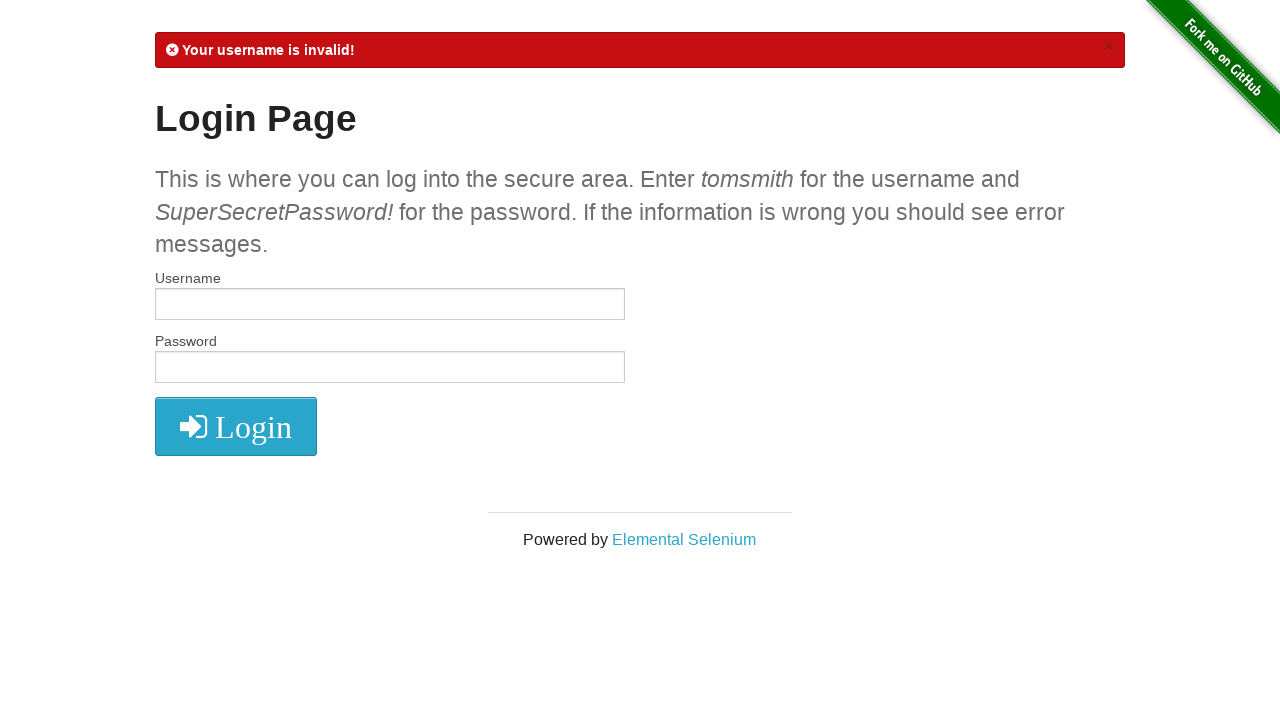

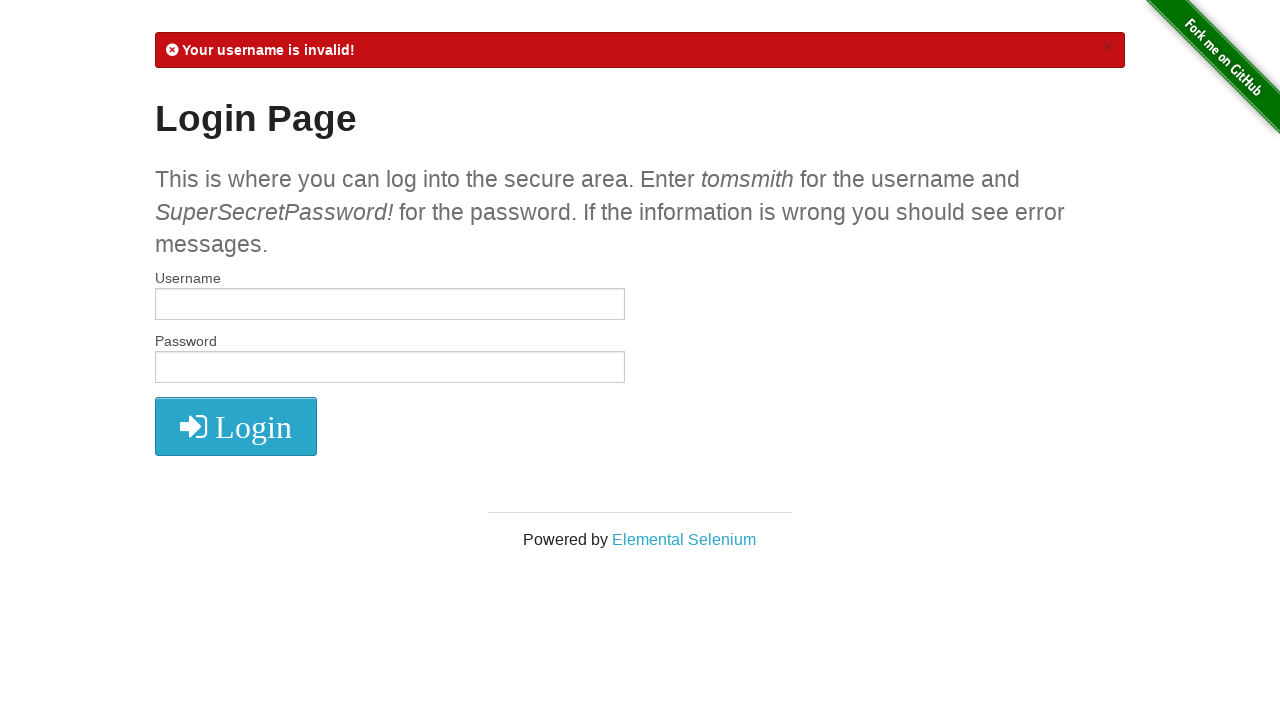